Navigates through Urban Ladder's main navigation menu by hovering over each menu item to reveal submenus

Starting URL: https://www.urbanladder.com

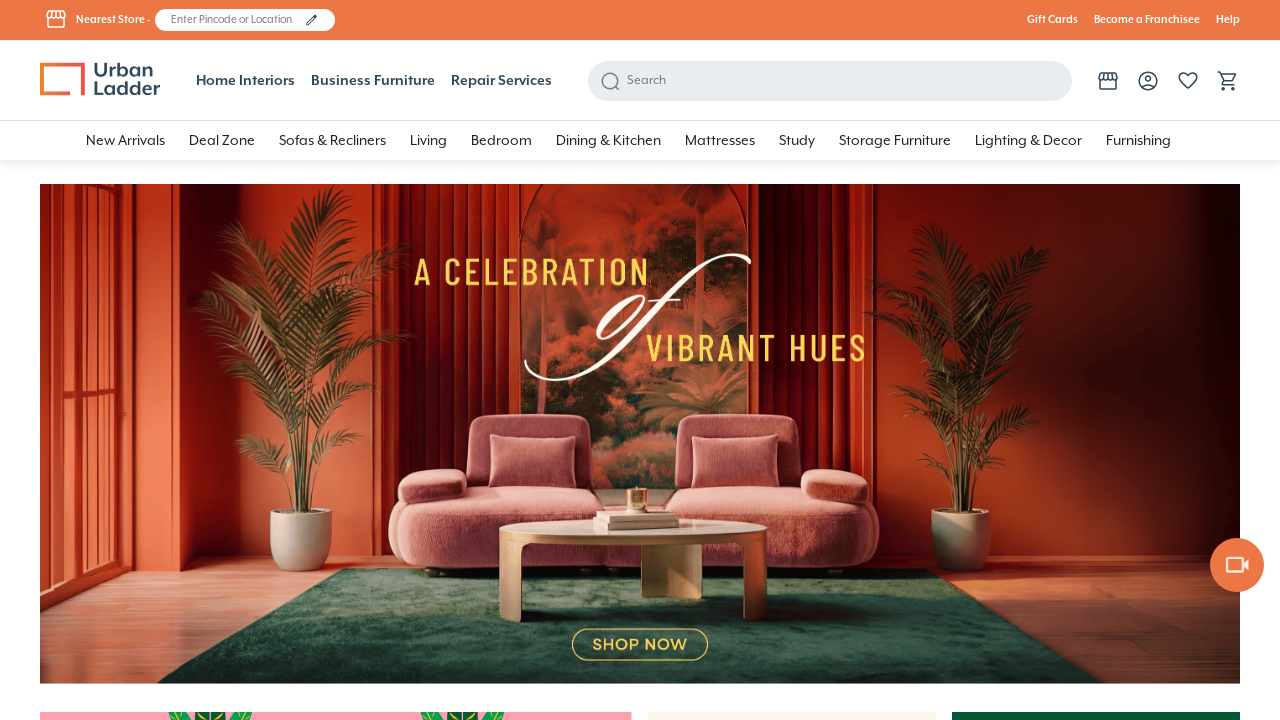

Retrieved all main menu items from navigation wrapper on text=Close
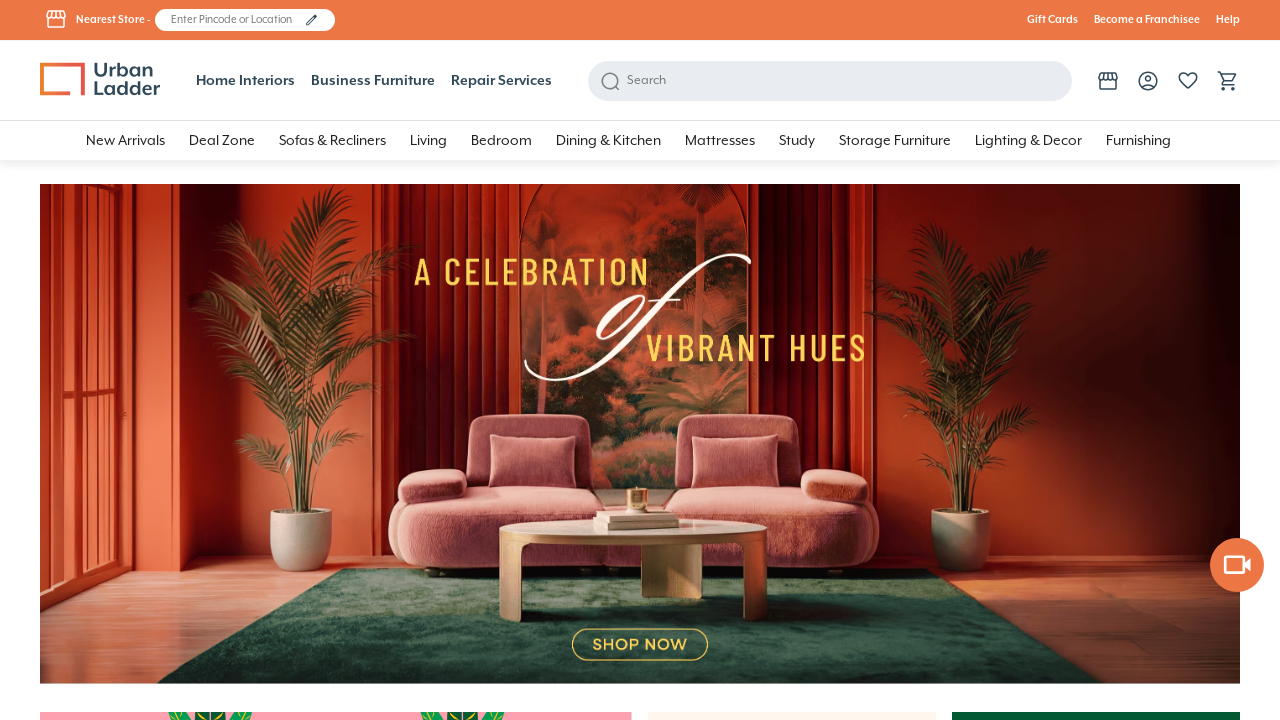

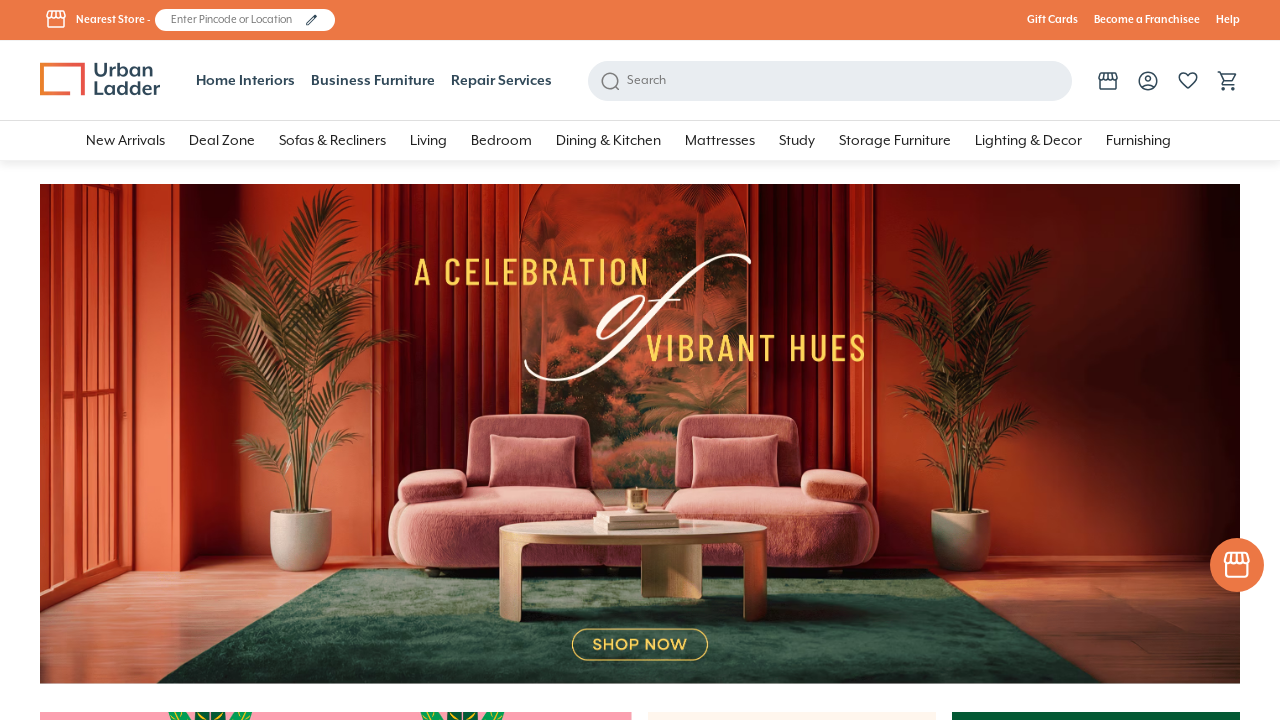